Tests various input field interactions including filling text, appending text, clearing fields, and checking field properties like enabled and readonly states

Starting URL: https://letcode.in/edit

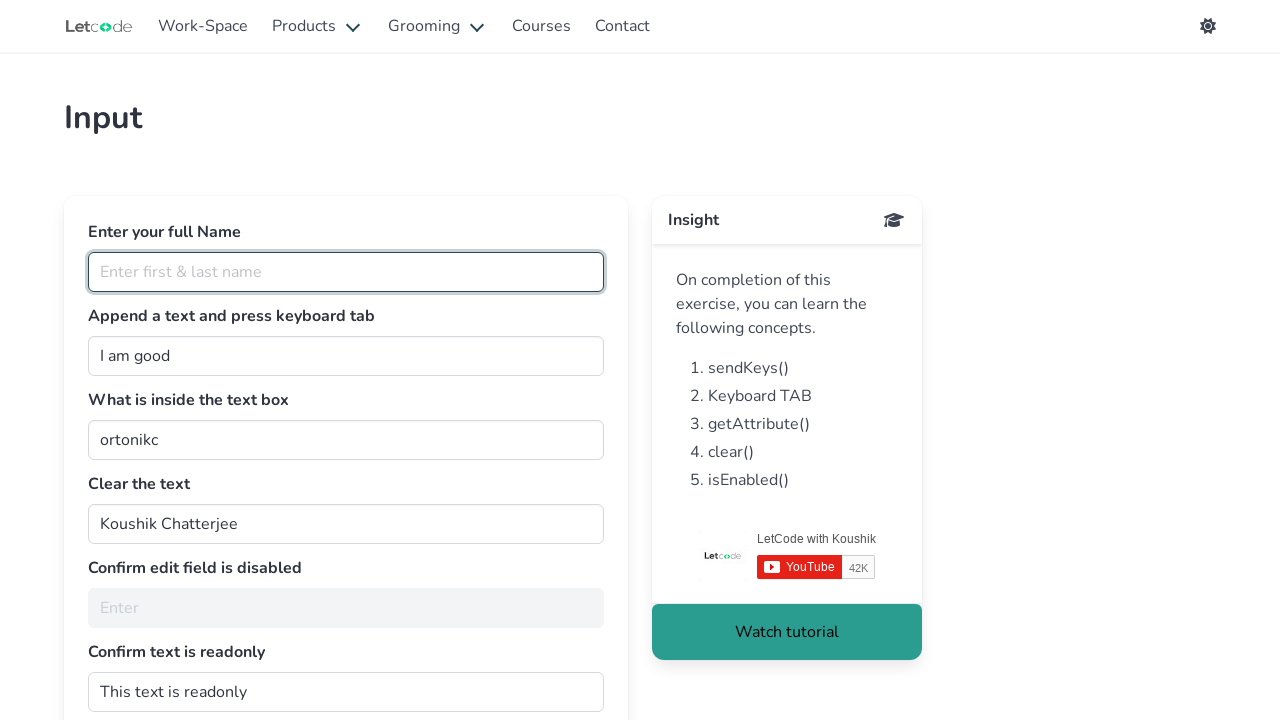

Filled full name field with 'Sridhar' on #fullName
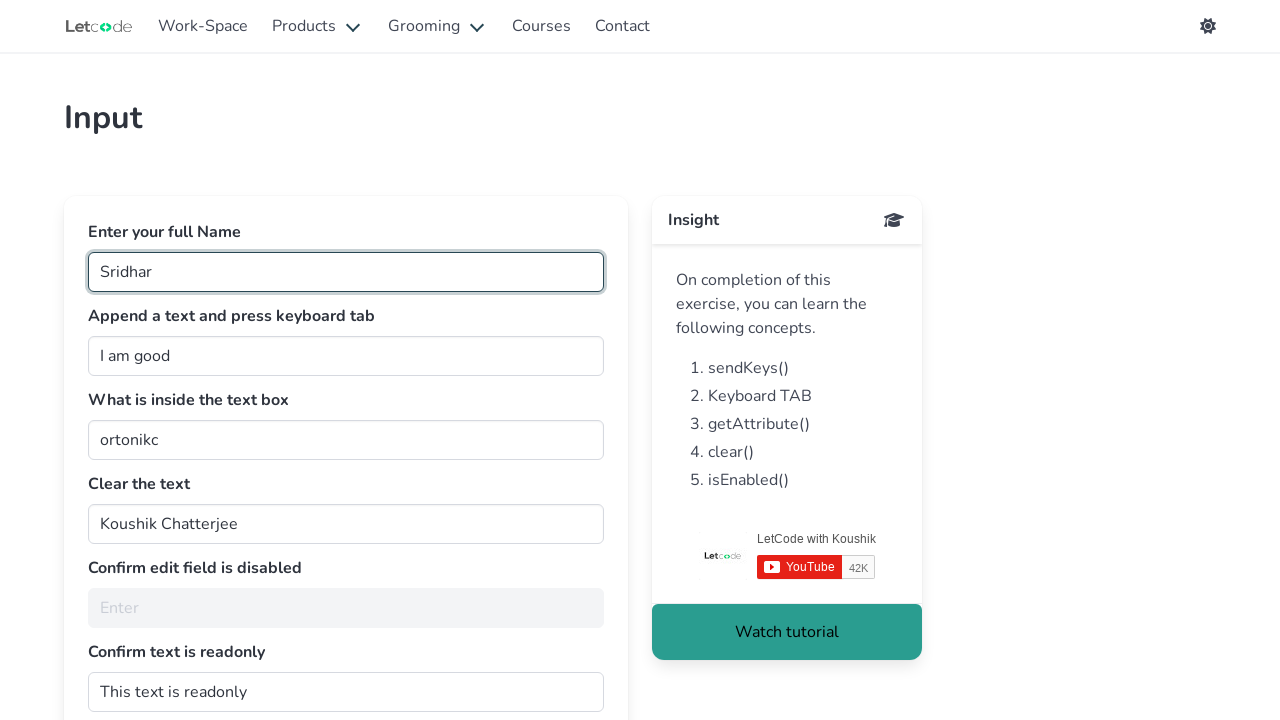

Appended 'boy' to join field on #join
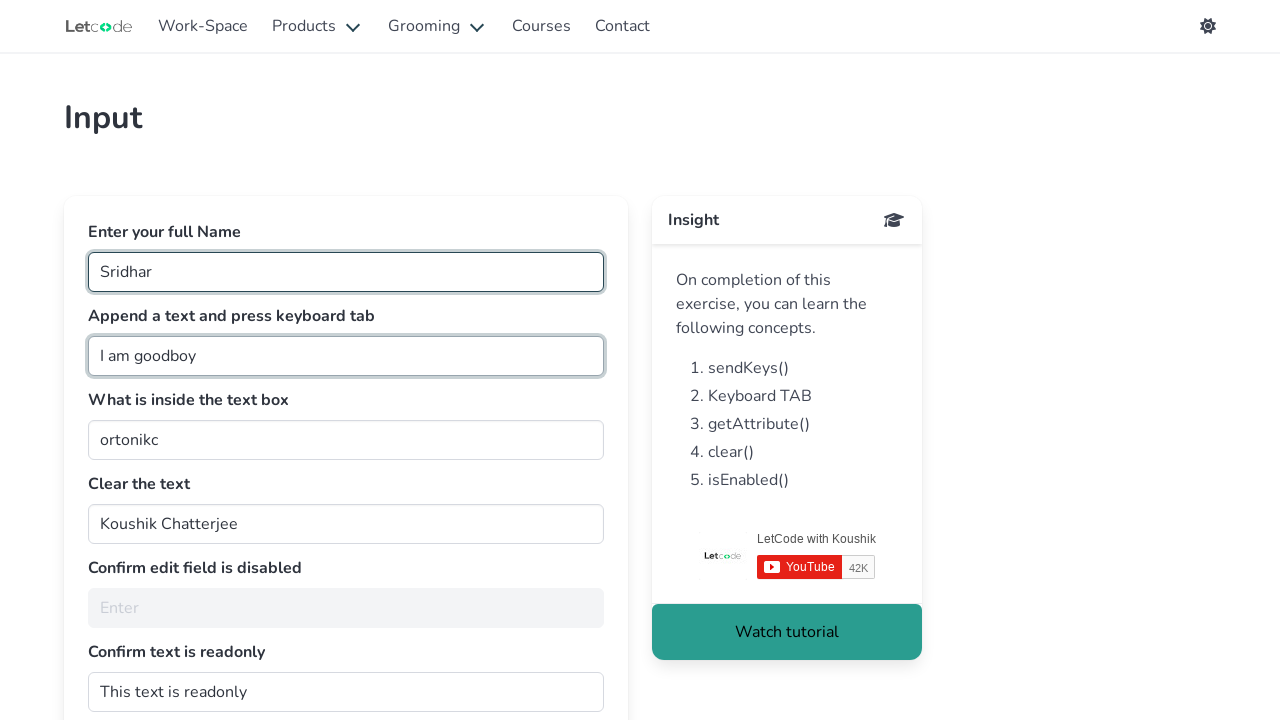

Pressed Tab key on join field on #join
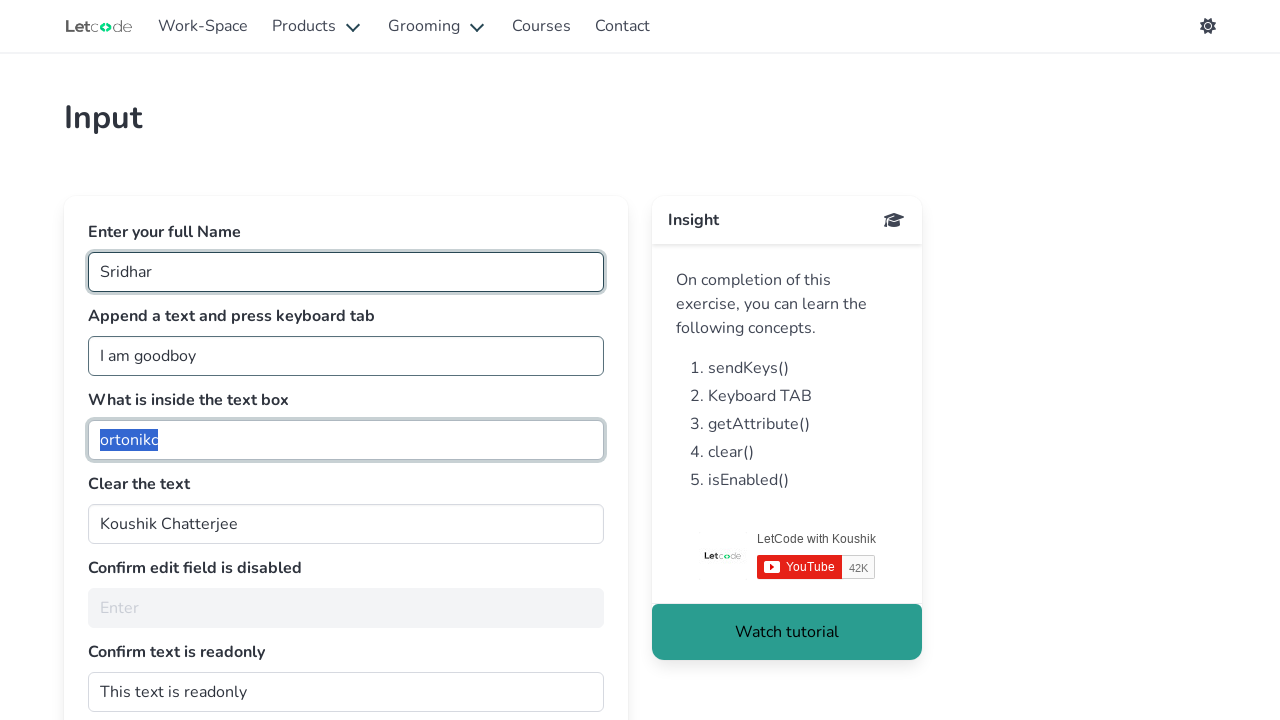

Retrieved value from getMe field: 'ortonikc'
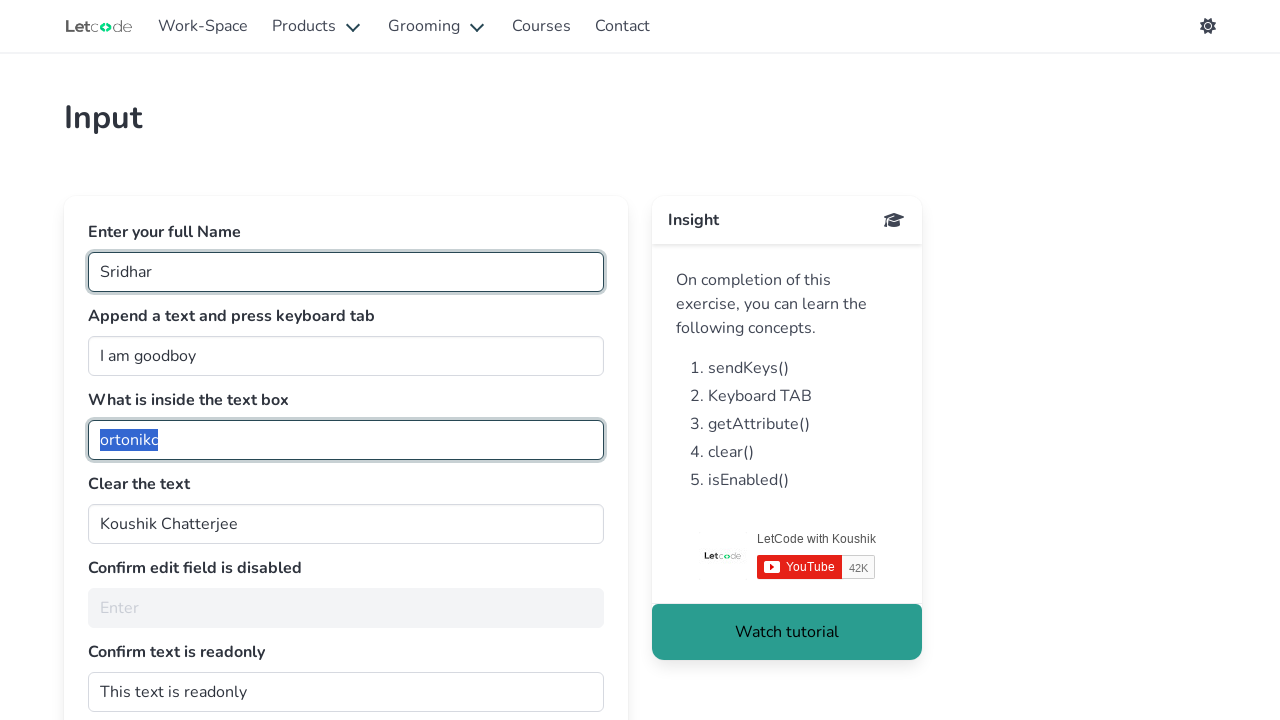

Cleared the clearMe field on #clearMe
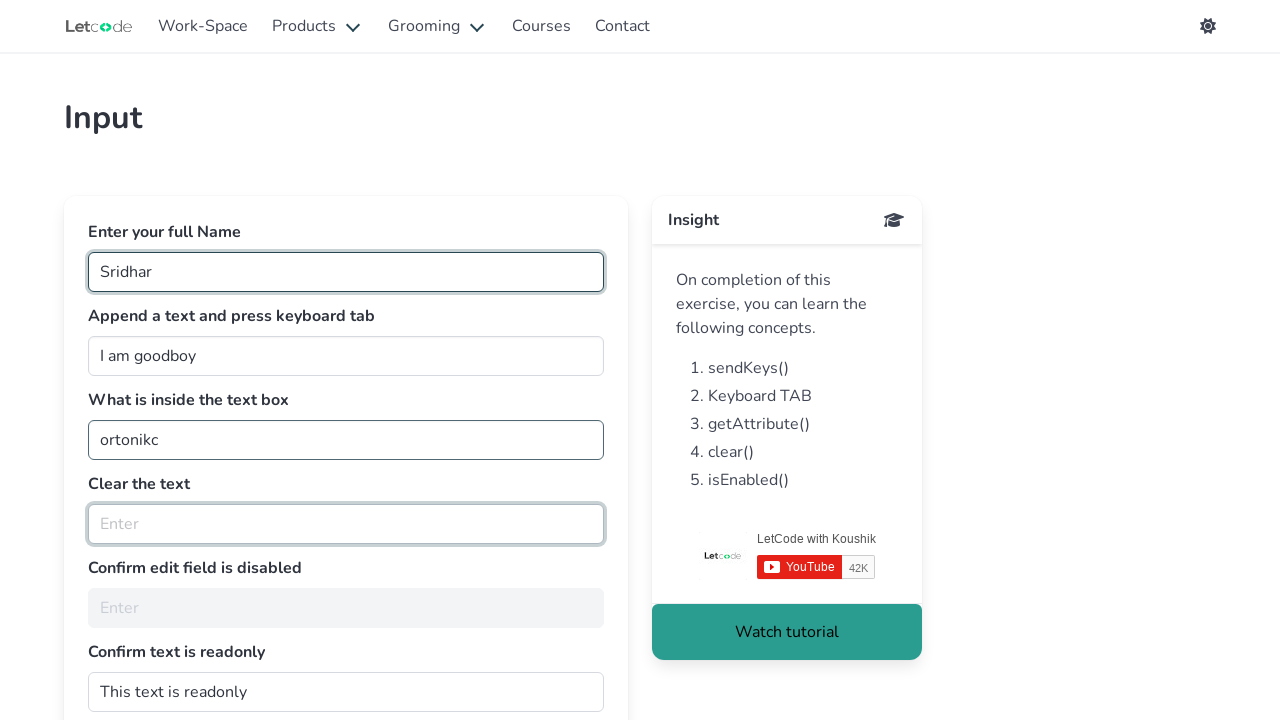

Checked if noEdit field is enabled: False
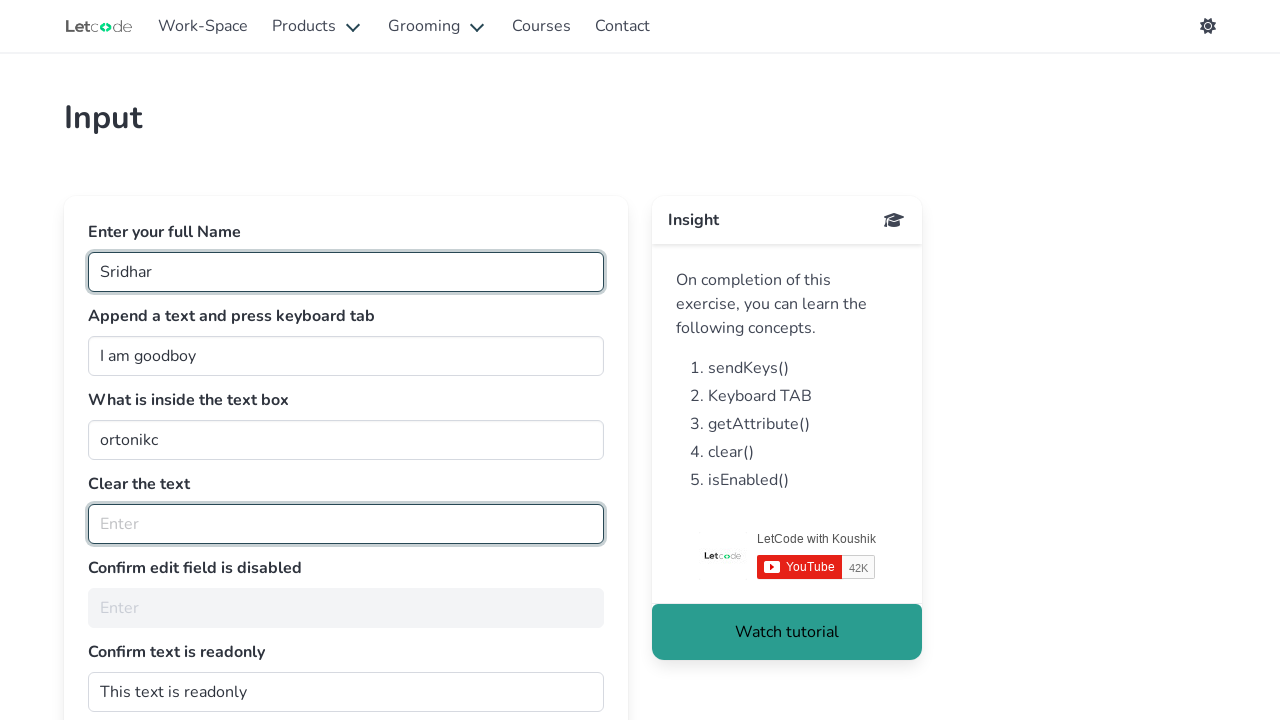

Checked readonly attribute of dontwrite field: 
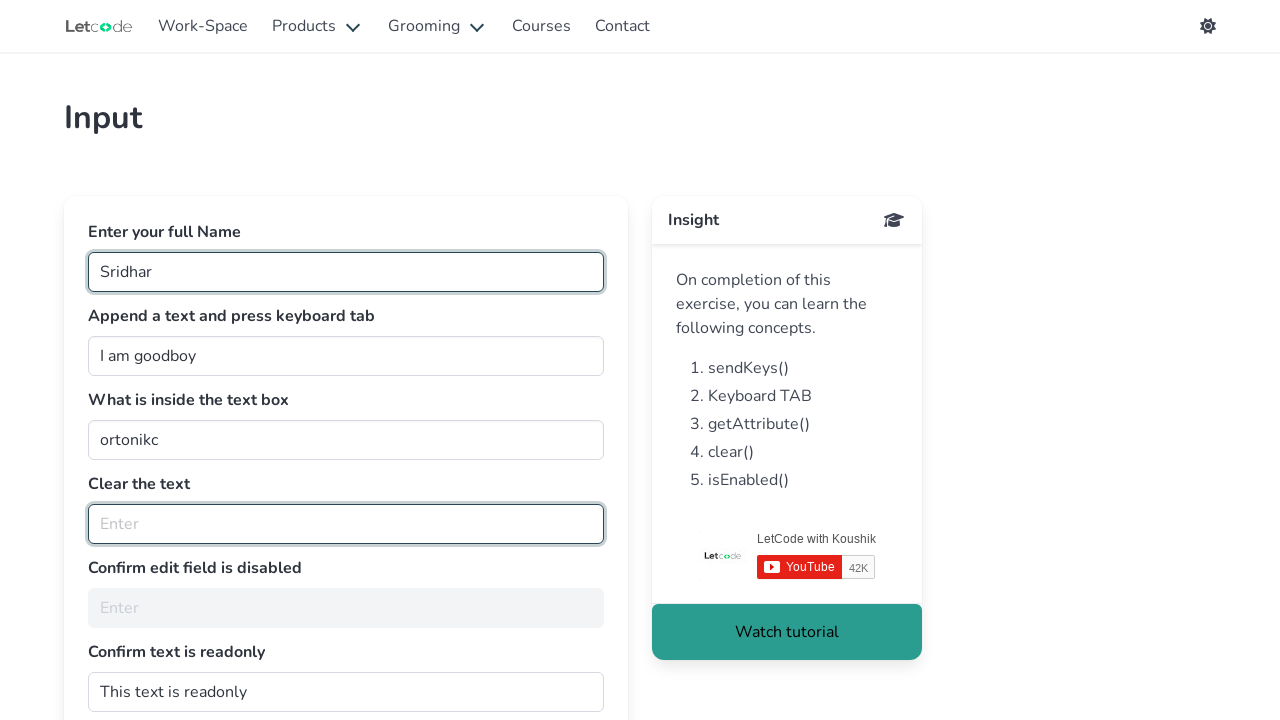

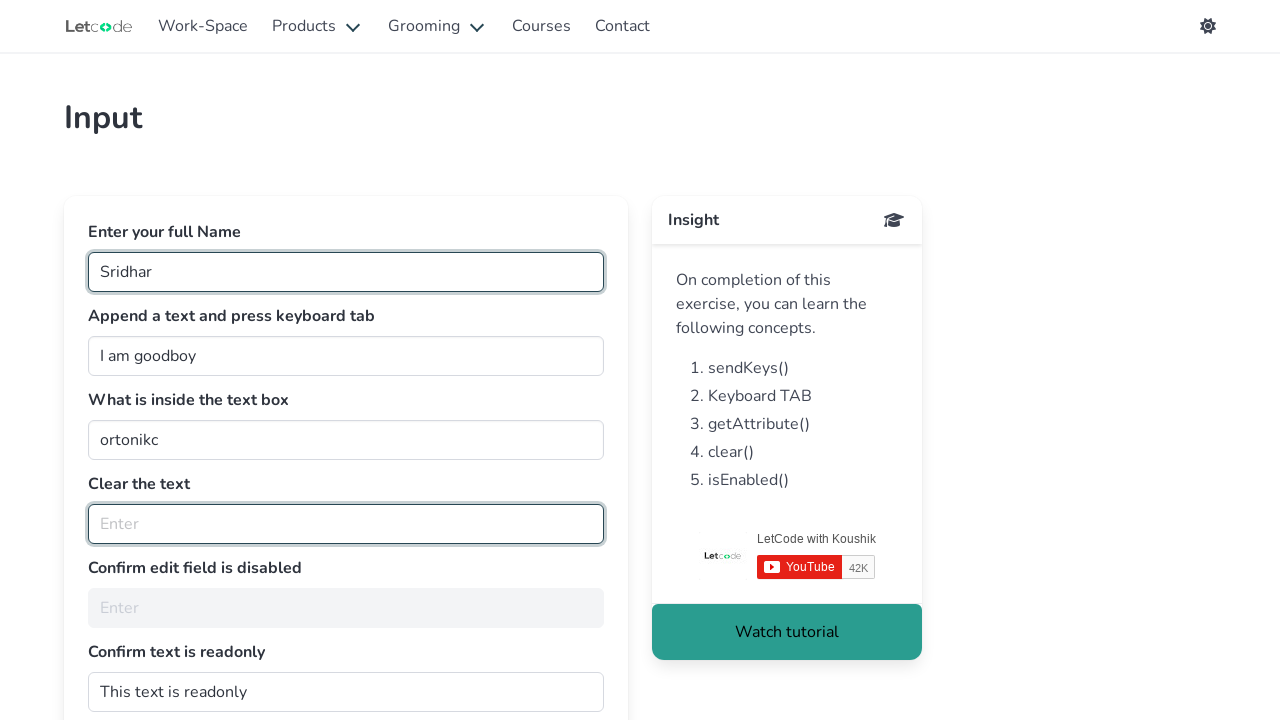